Tests navigation to the Survey/Polls section by clicking the "Опрос" link and verifying the page header

Starting URL: https://www.linux.org.ru

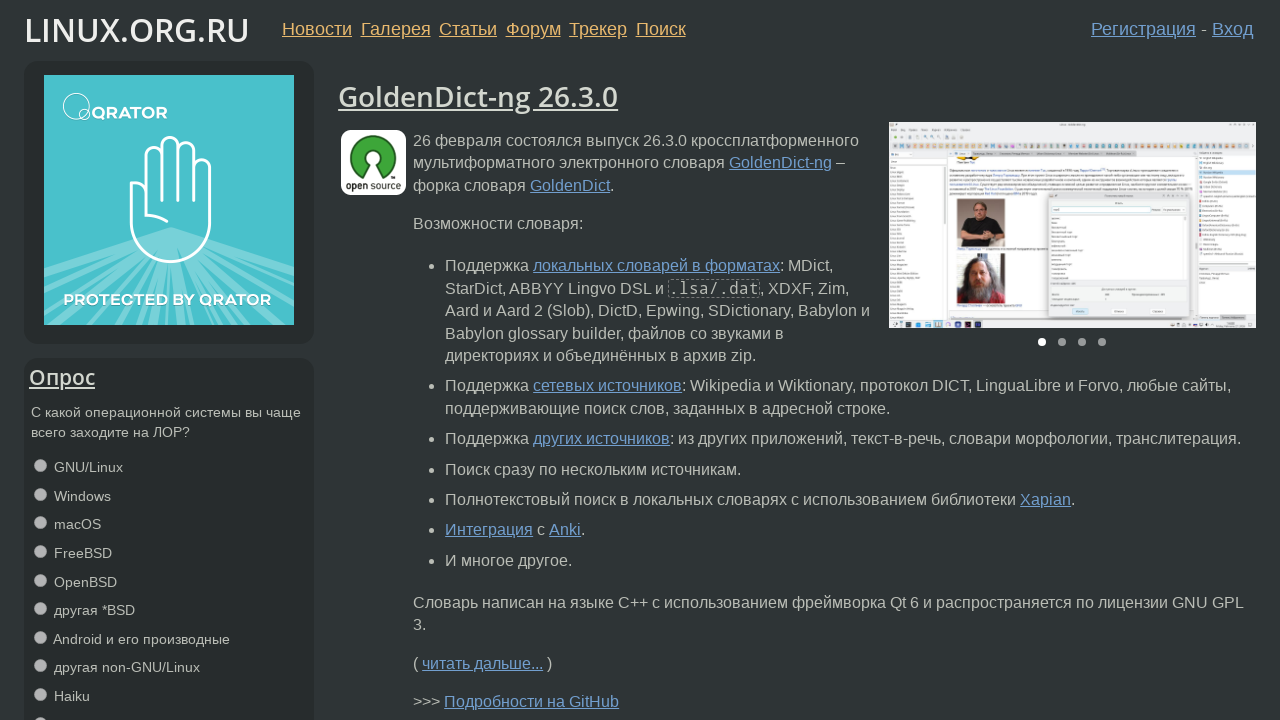

Clicked on 'Опрос' (Survey/Polls) link at (62, 377) on xpath=//a[contains(text(), 'Опрос')]
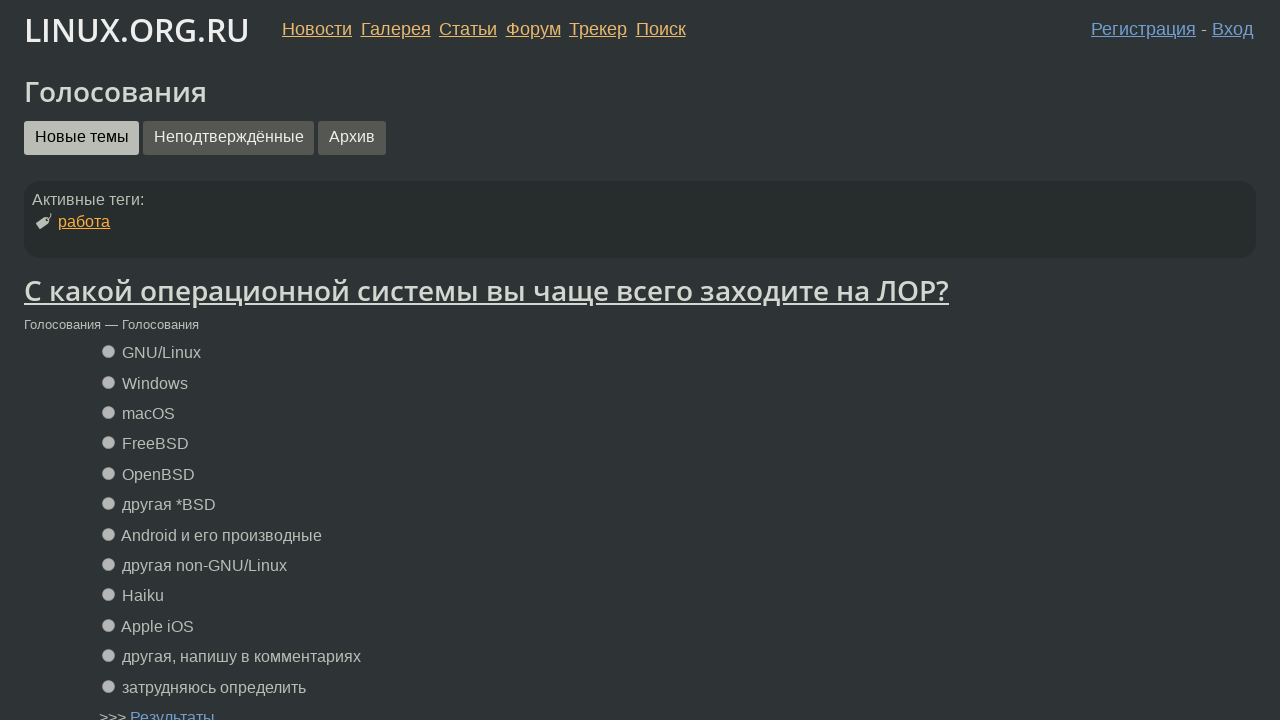

Survey/Polls page header 'Голосования' loaded and verified
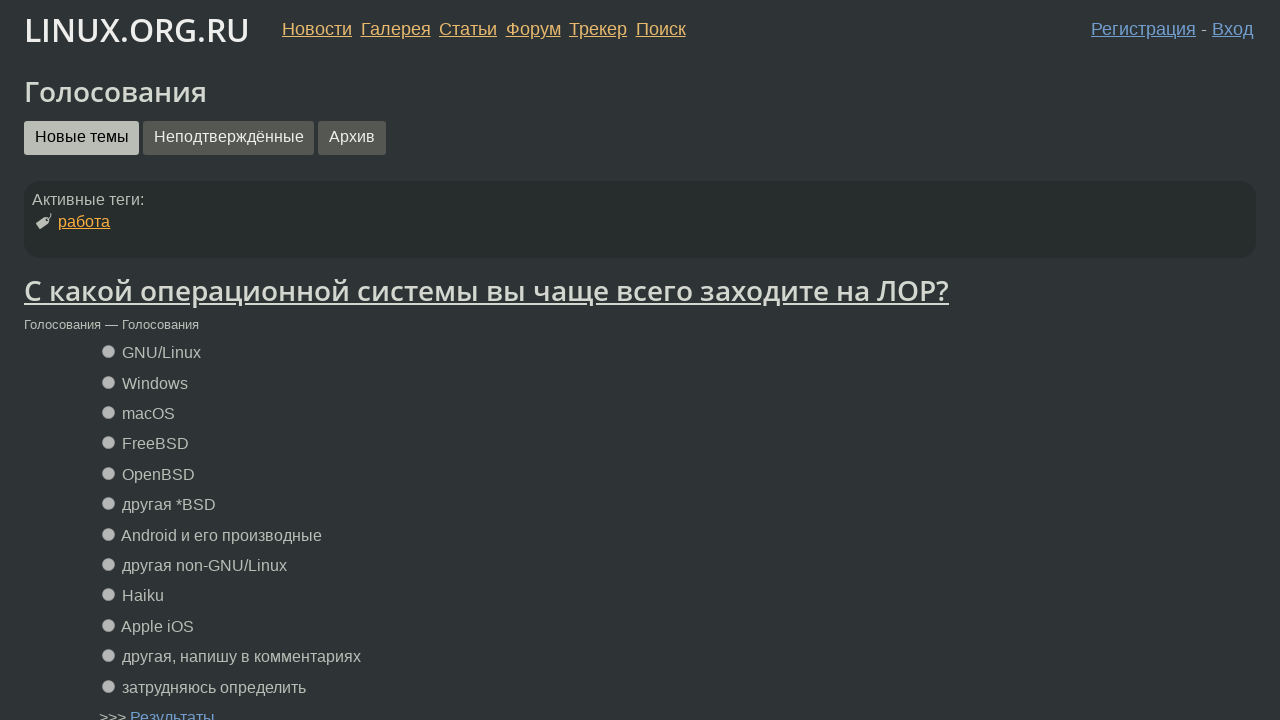

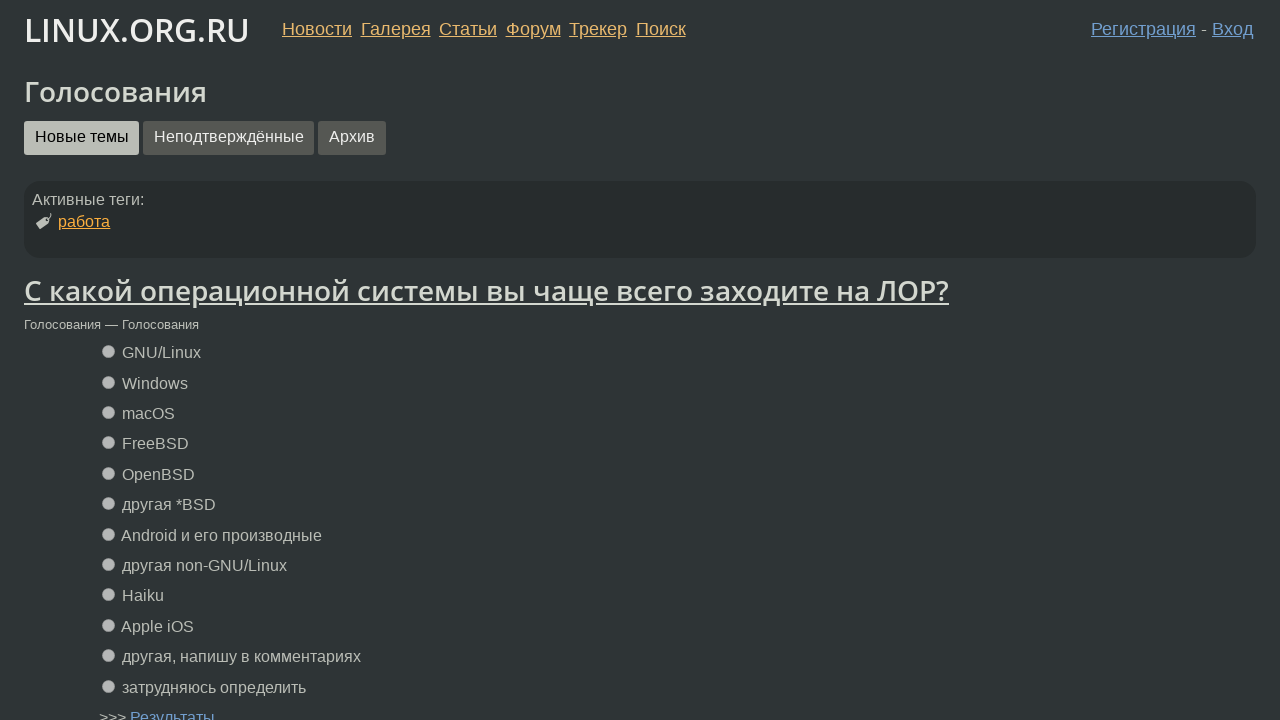